Tests dynamic controls by interacting with checkbox (checking and removing) and enabling a disabled input field to fill text

Starting URL: https://the-internet.herokuapp.com/dynamic_controls

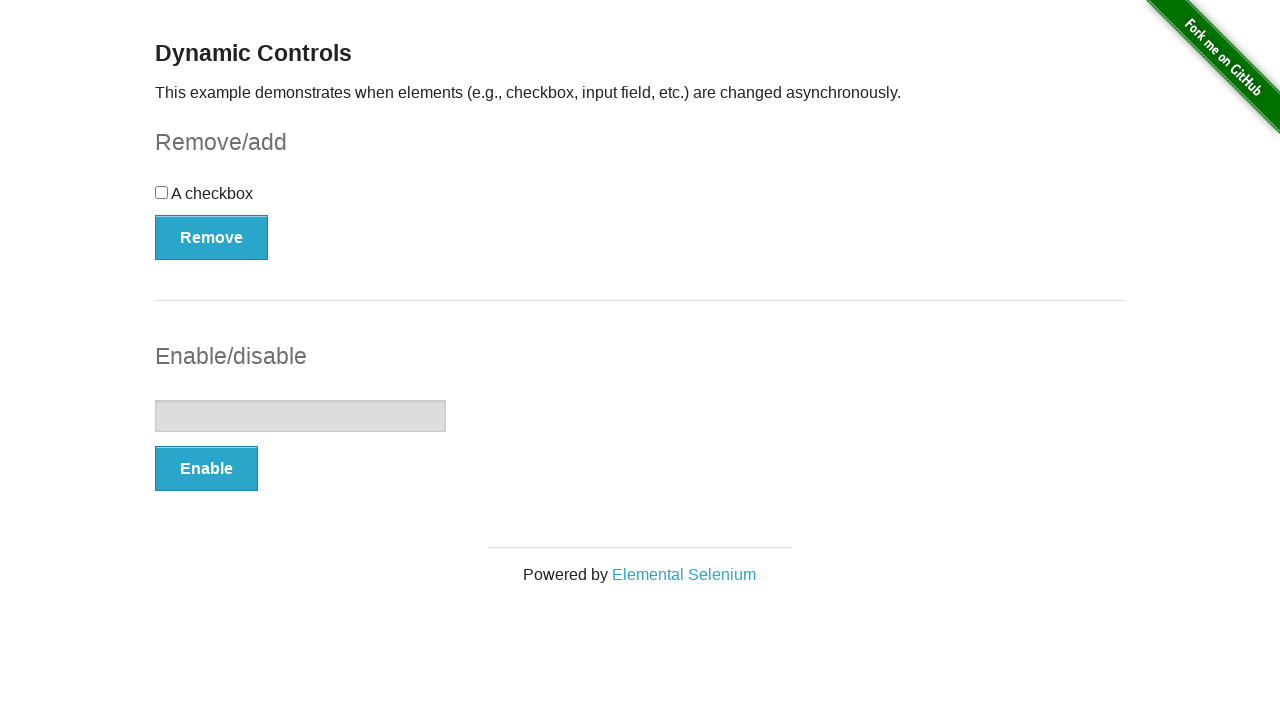

Located checkbox component
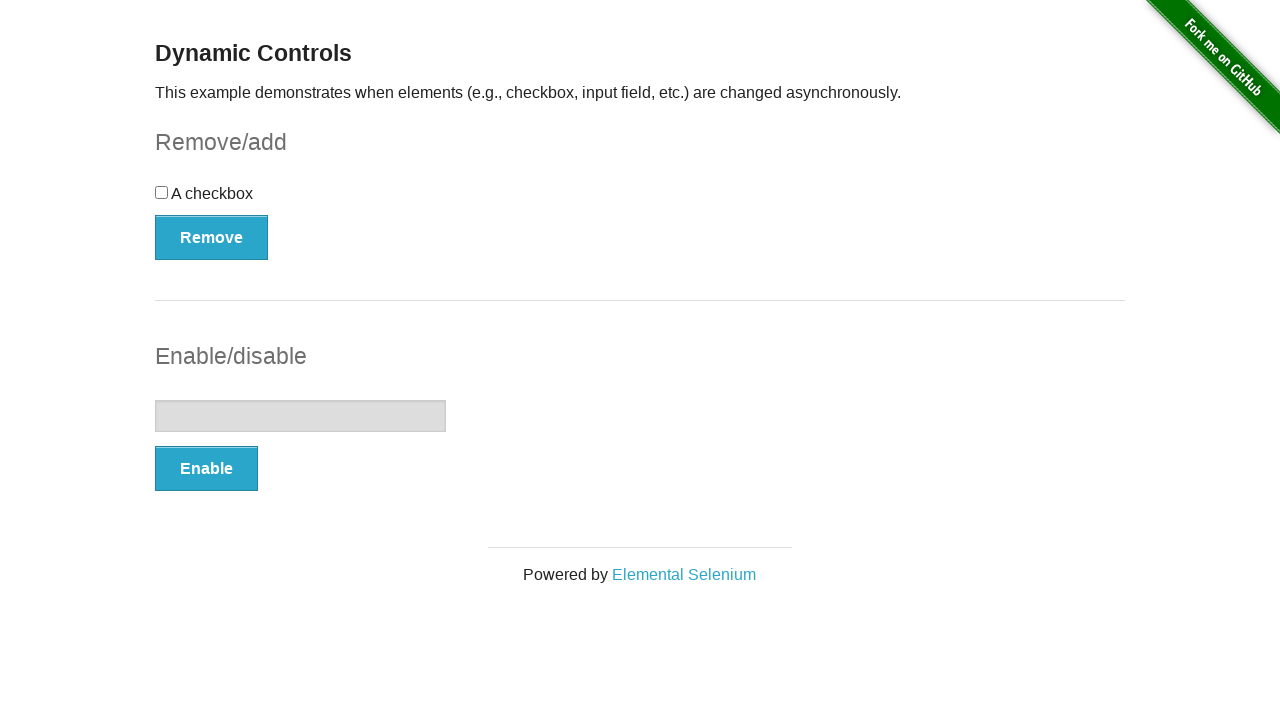

Located input example component
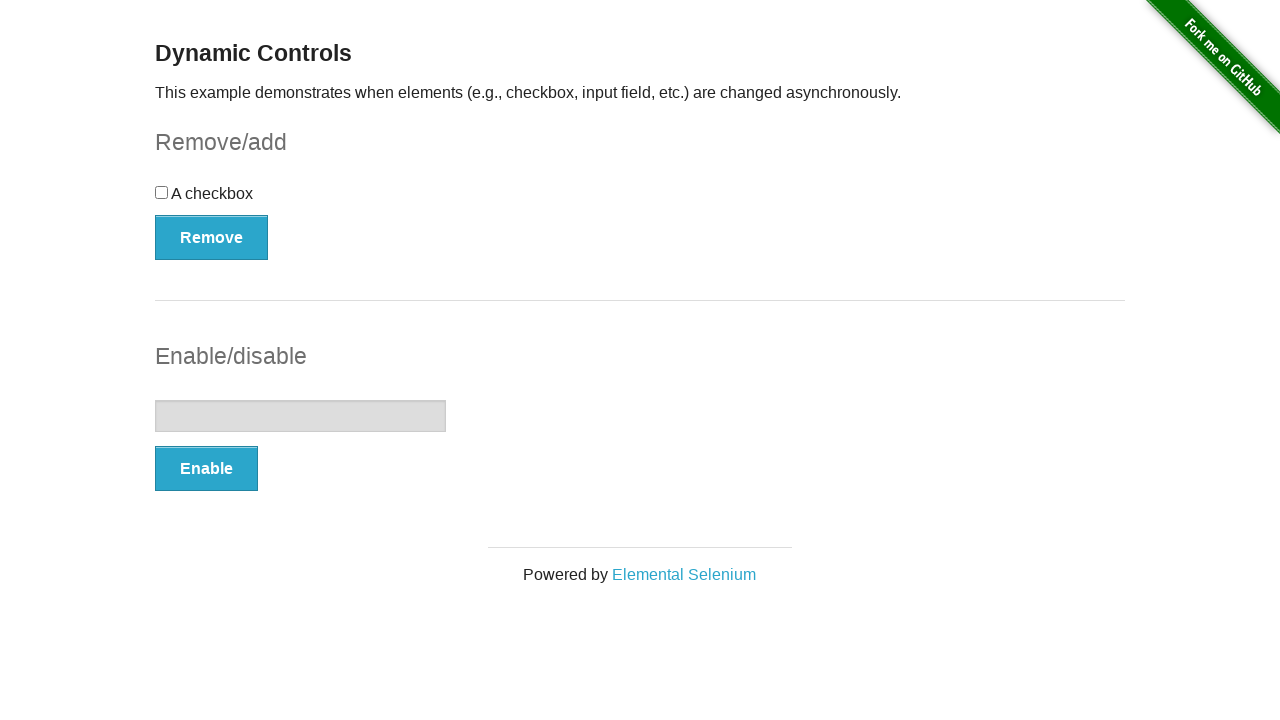

Located checkbox input element
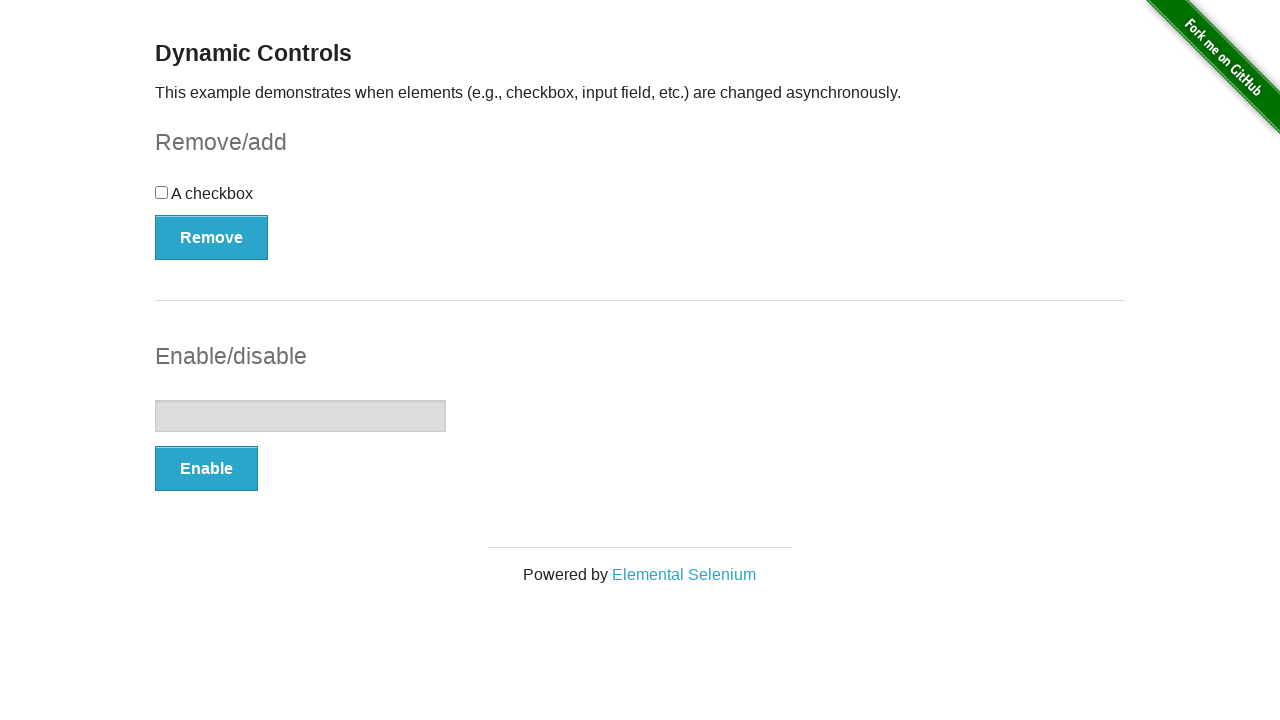

Checked checkbox status: False
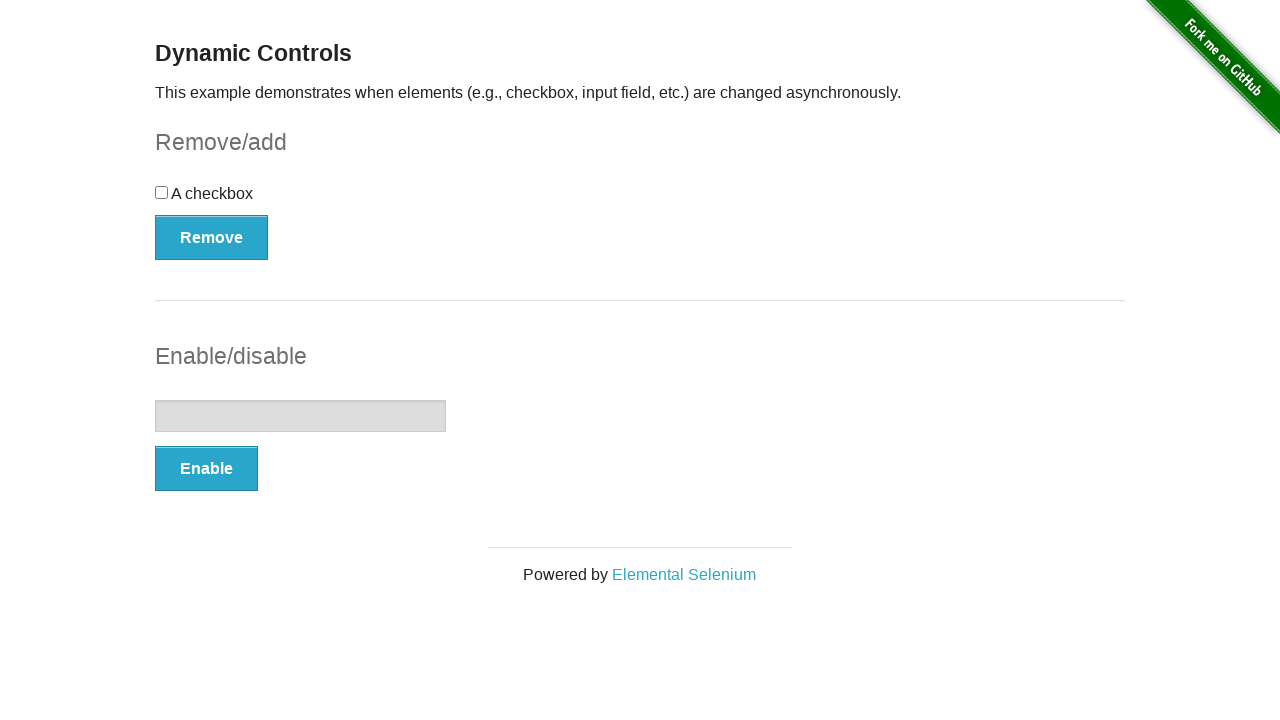

Clicked checkbox to select it at (162, 192) on #checkbox-example >> #checkbox input
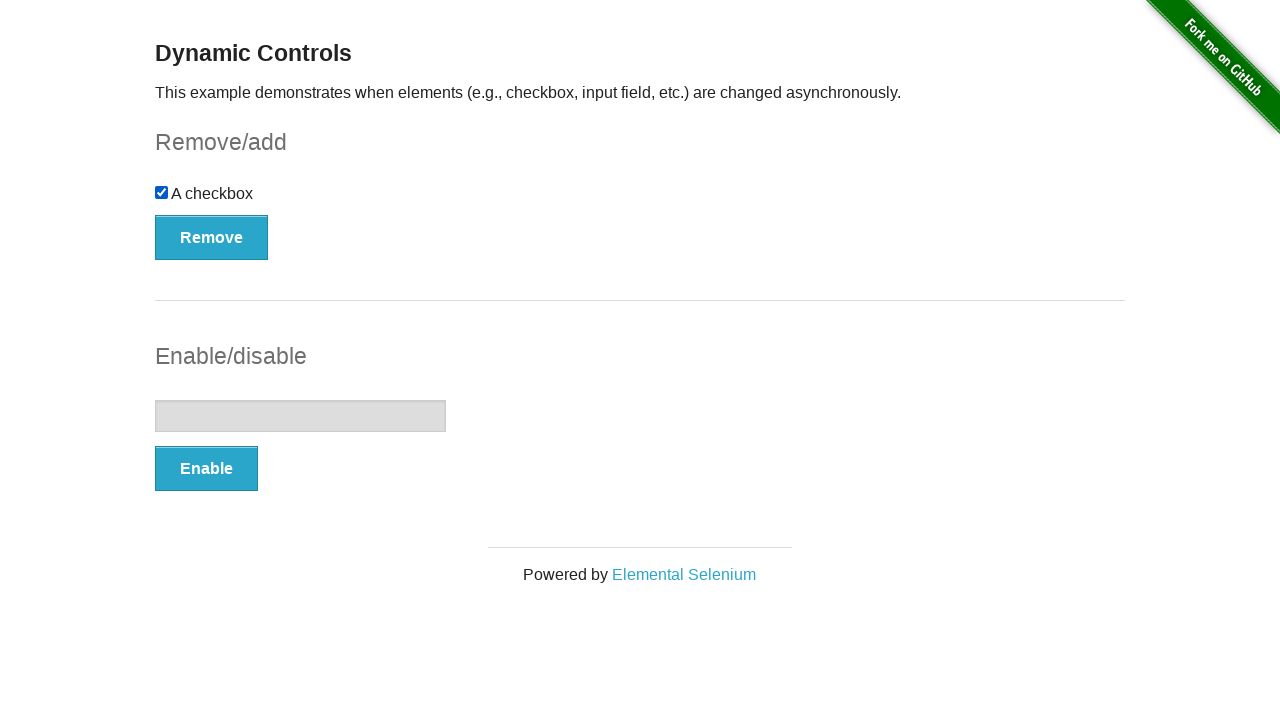

Located remove button for checkbox
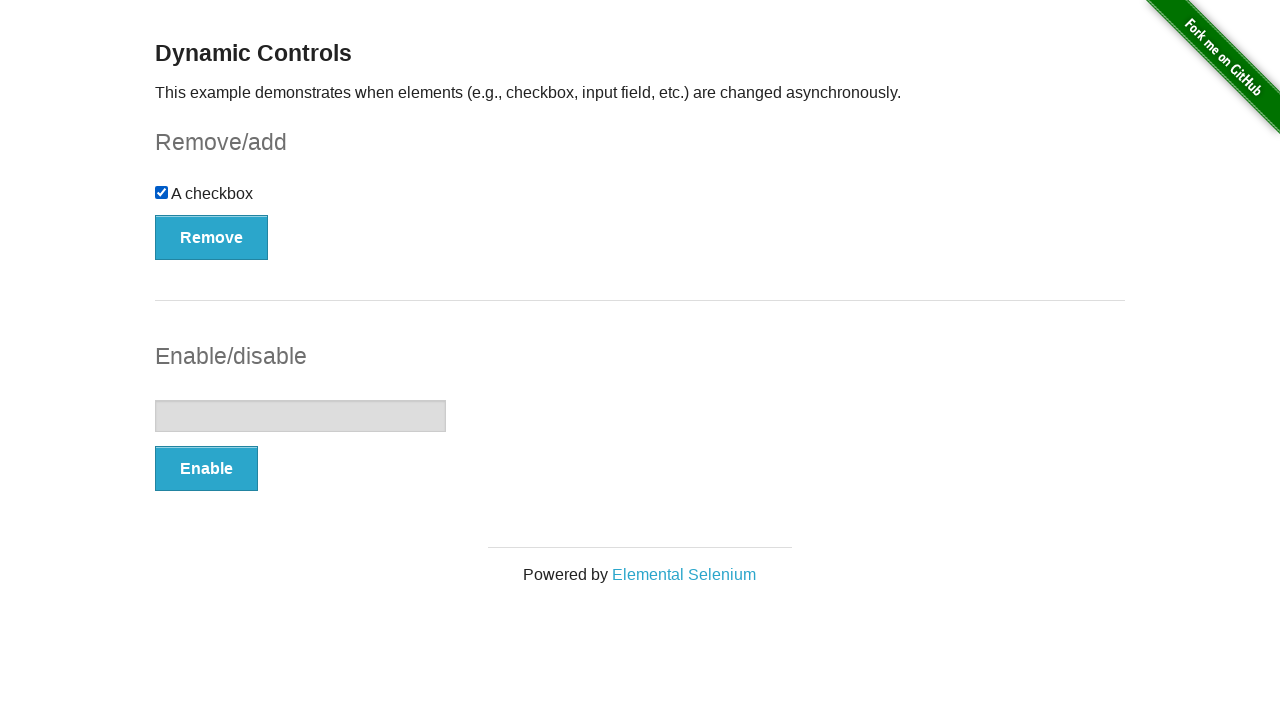

Clicked remove button to remove checkbox at (212, 237) on #checkbox-example >> button
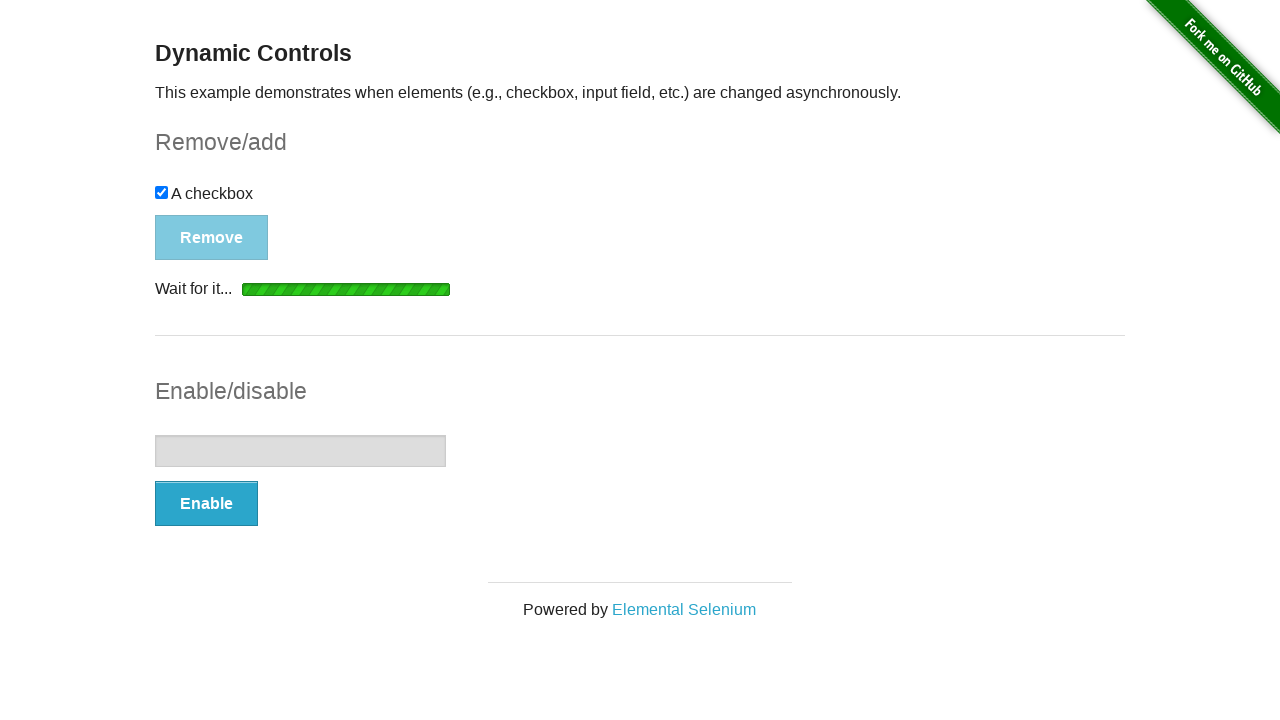

Waited for checkbox to be hidden
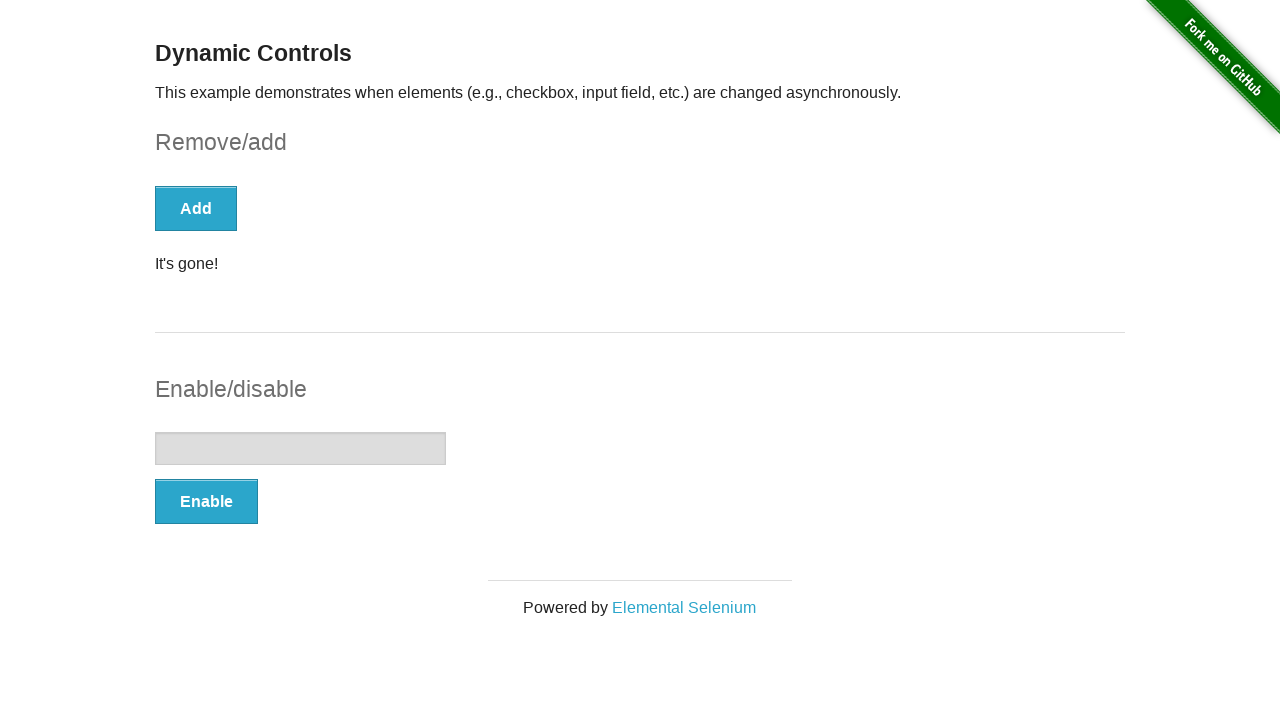

Located input element
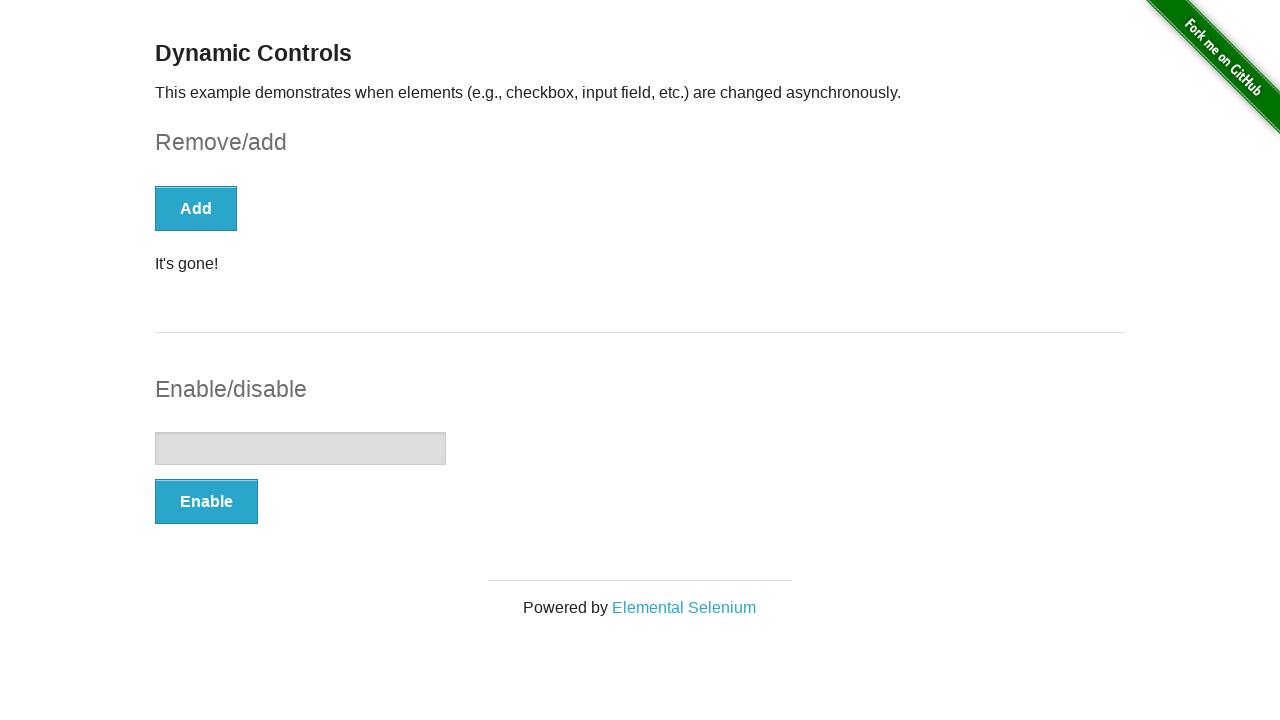

Checked input enabled status: False
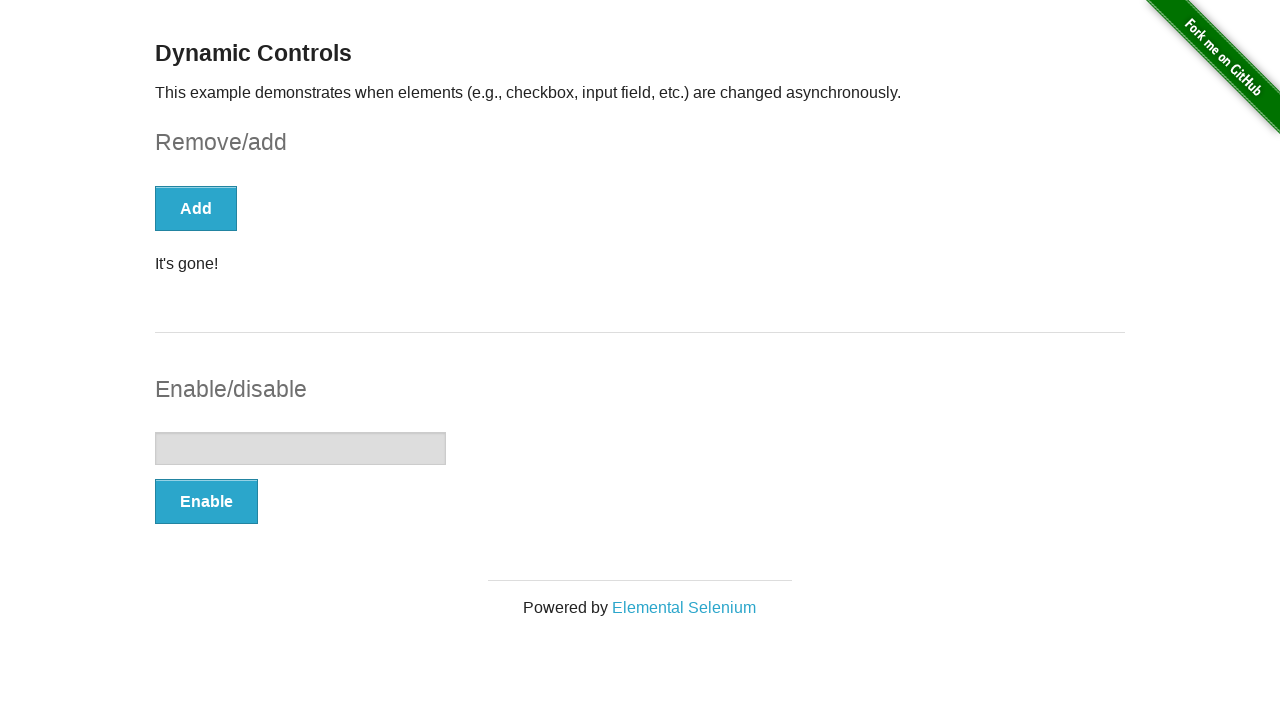

Located enable button for input
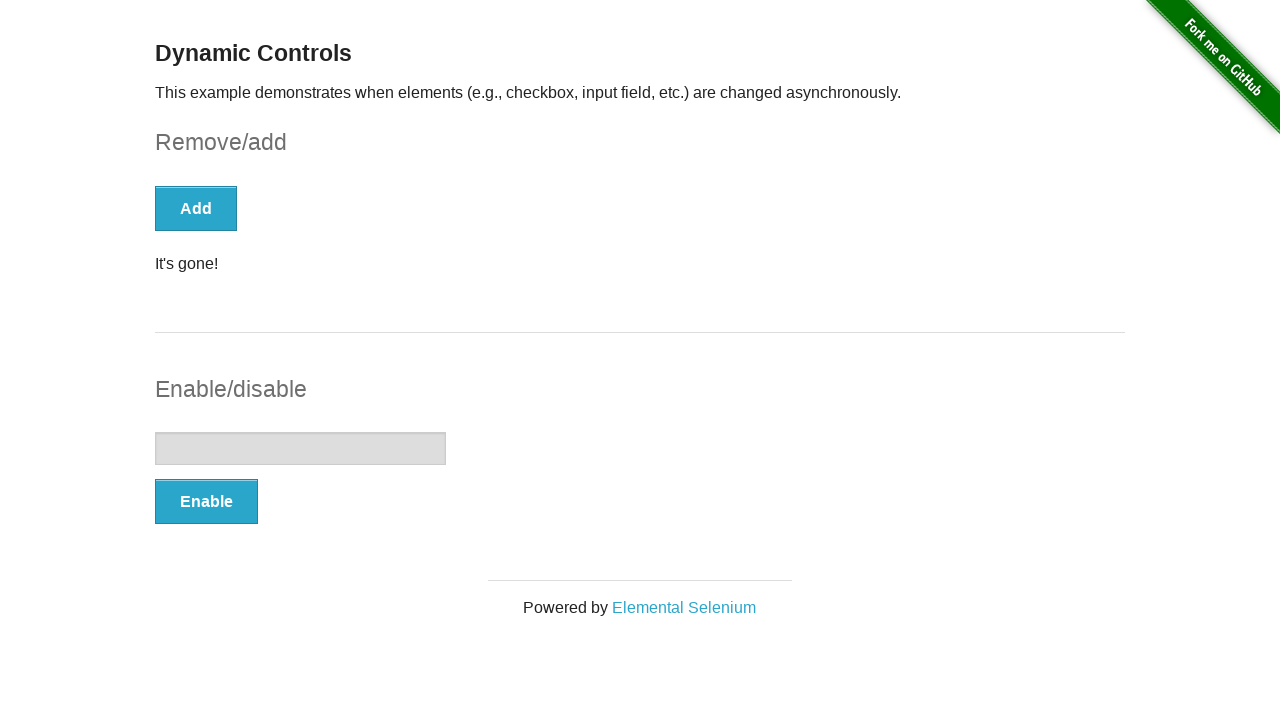

Clicked enable button to enable input field at (206, 501) on #input-example >> button
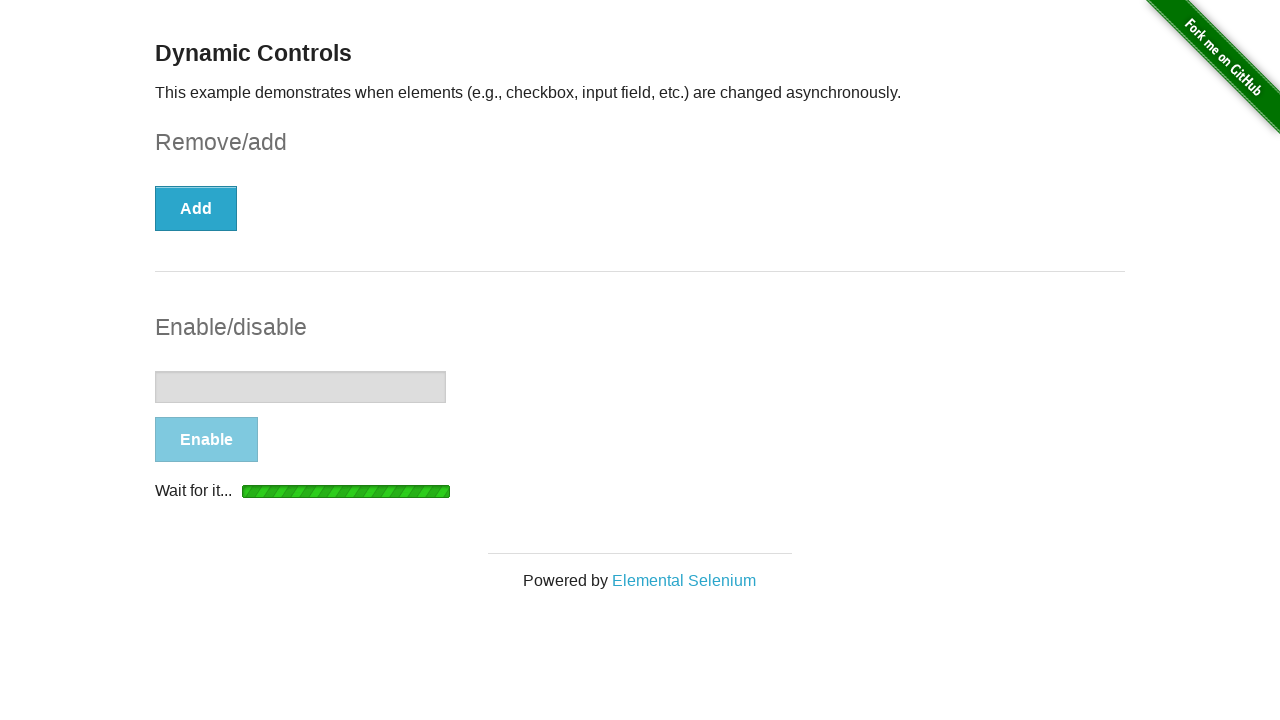

Waited for loading indicator to disappear
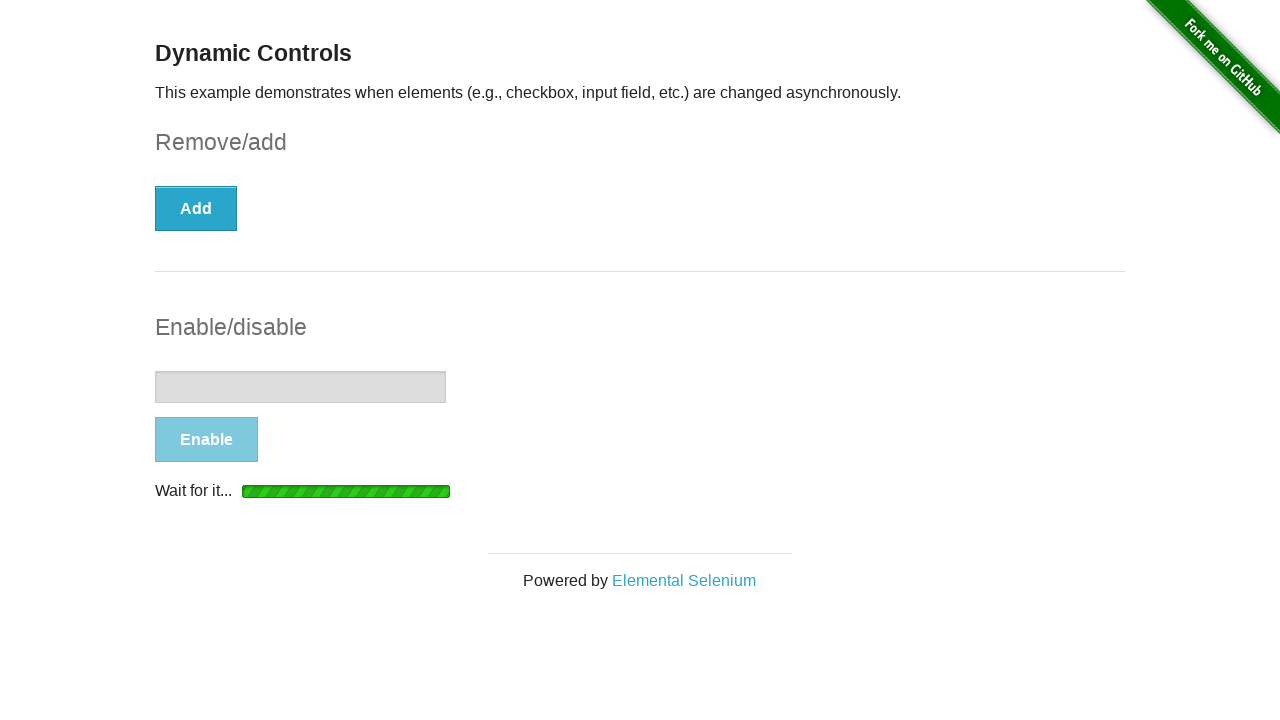

Filled enabled input field with 'Enable input successfully' on #input-example >> input
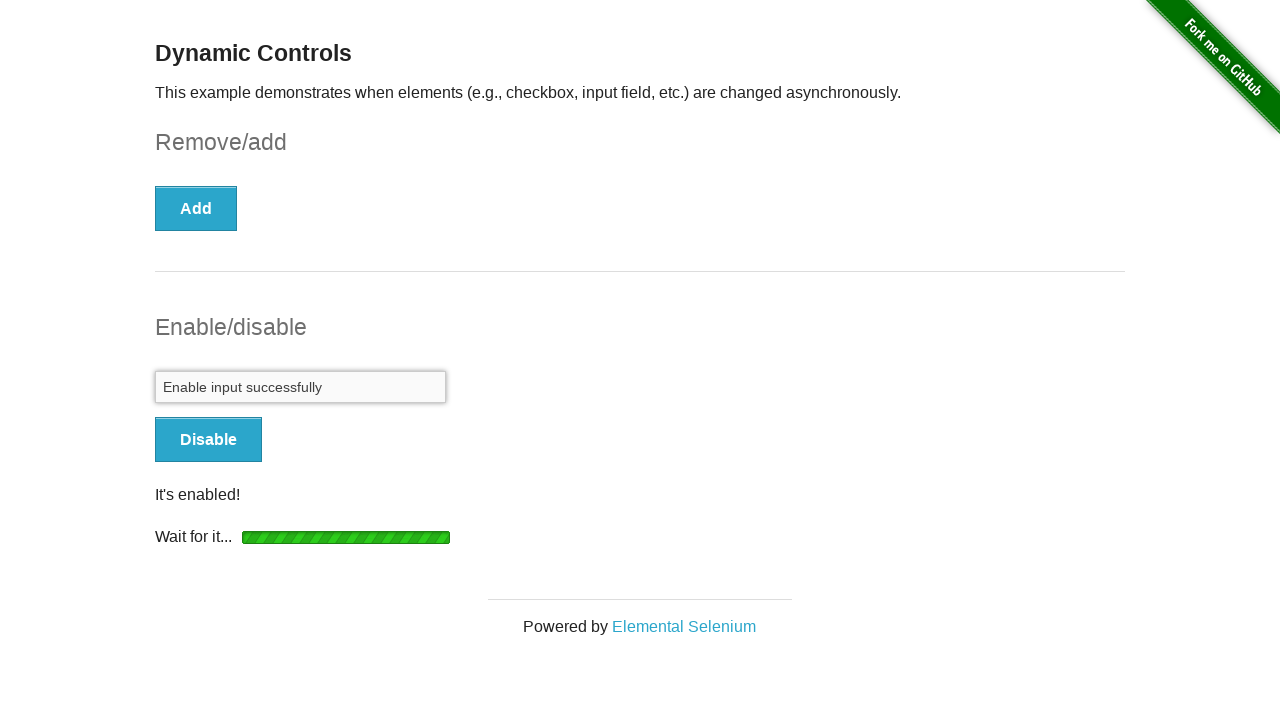

Waited 2 seconds for stability
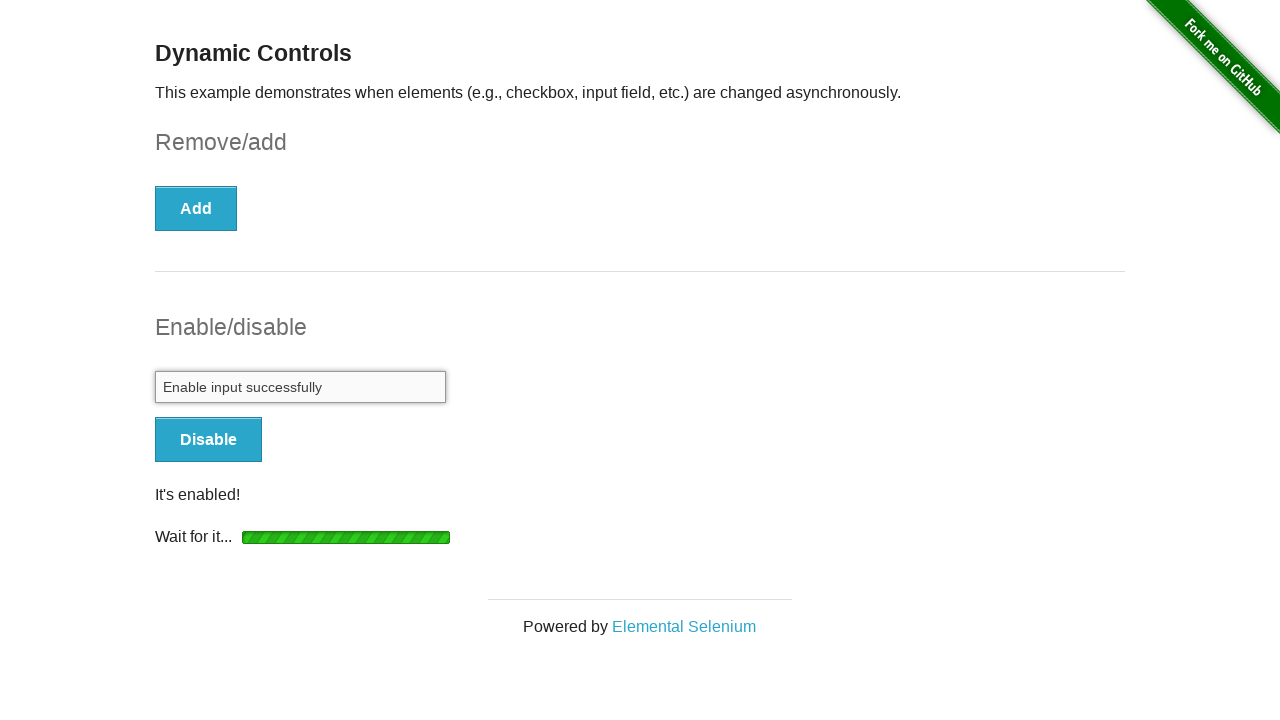

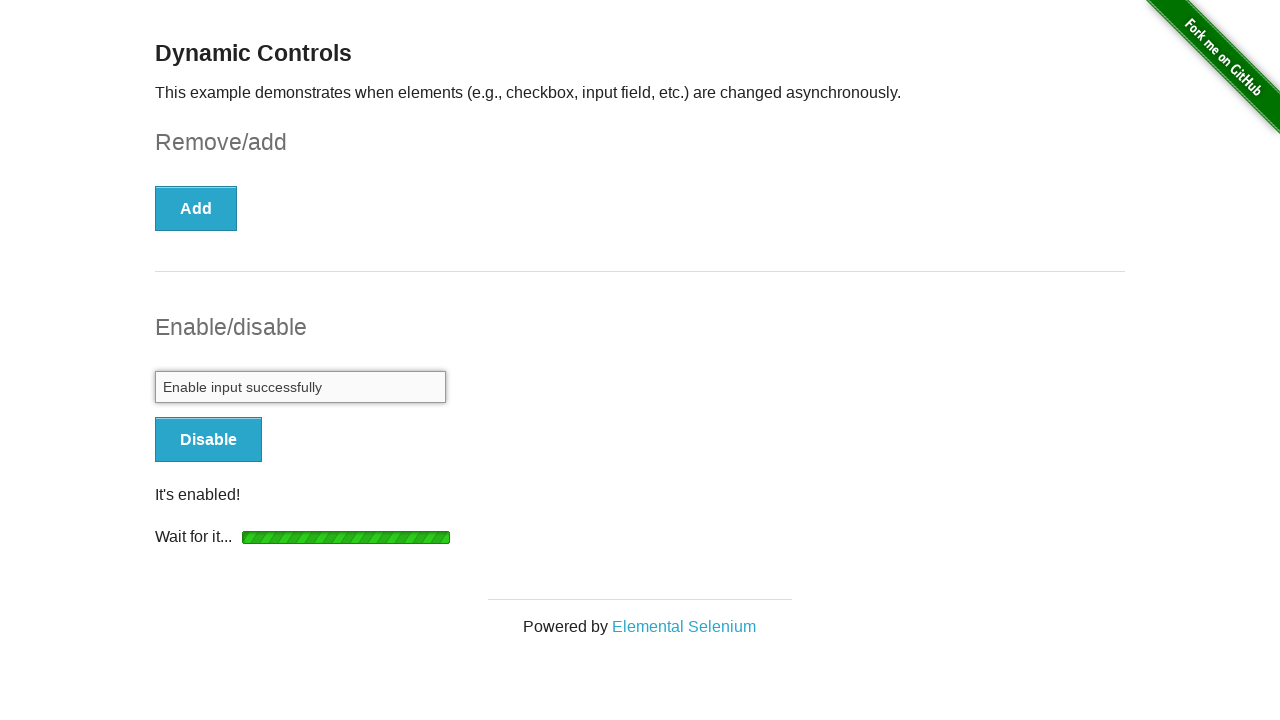